Tests form submission on DemoQA text box page by filling in name, email, current address and permanent address fields

Starting URL: https://demoqa.com/text-box

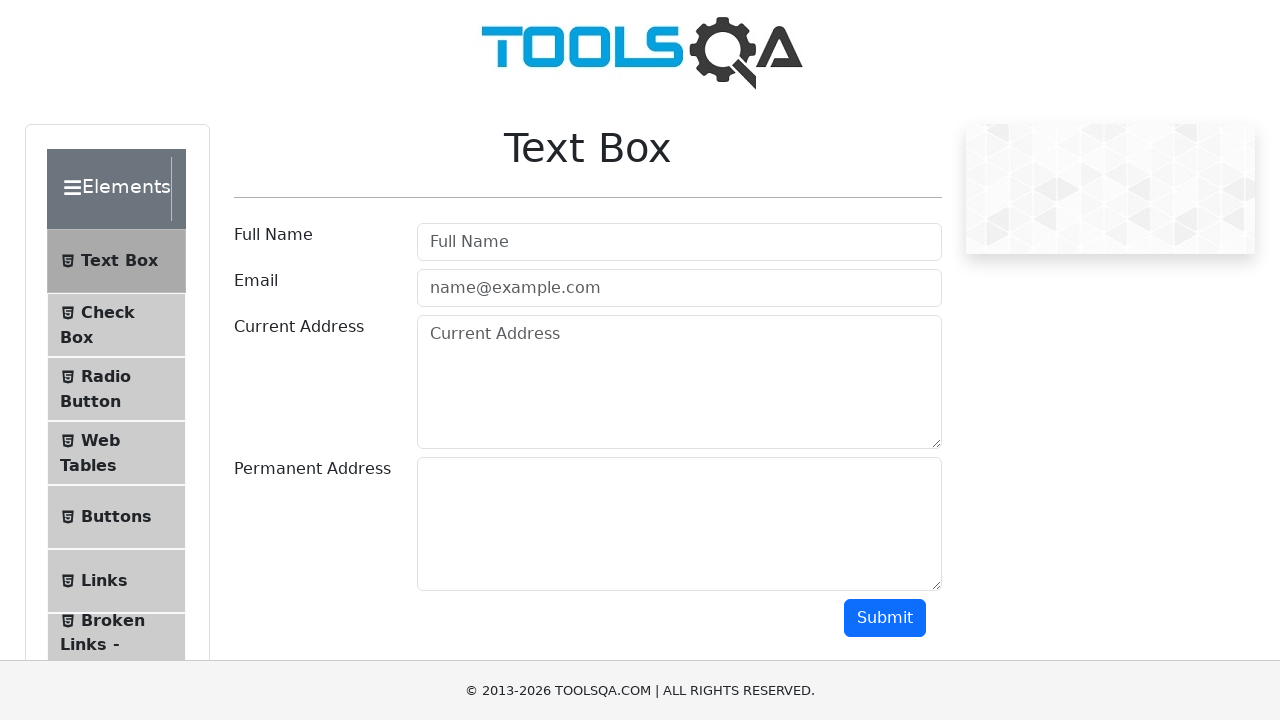

Filled Full Name field with 'Adams' on //input[@placeholder='Full Name' and @type='text']
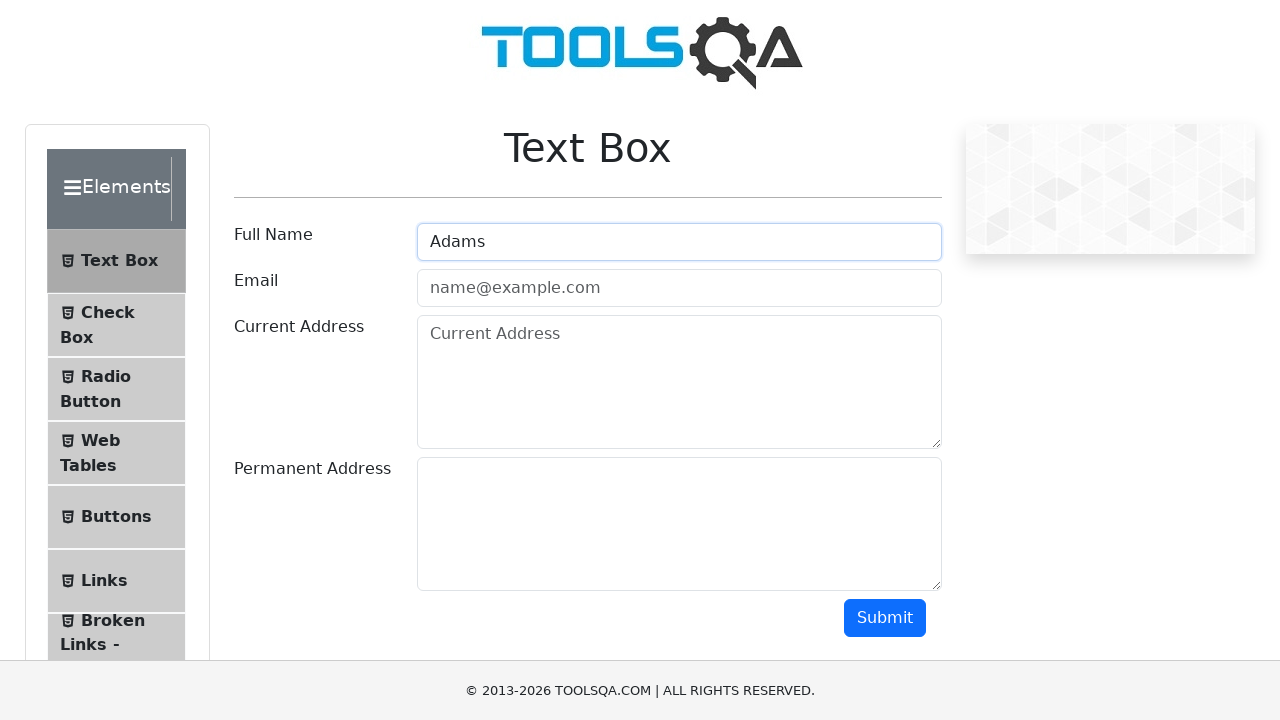

Filled Email field with 'testuser@example.com' on //input[@id='userEmail' and @placeholder='name@example.com']
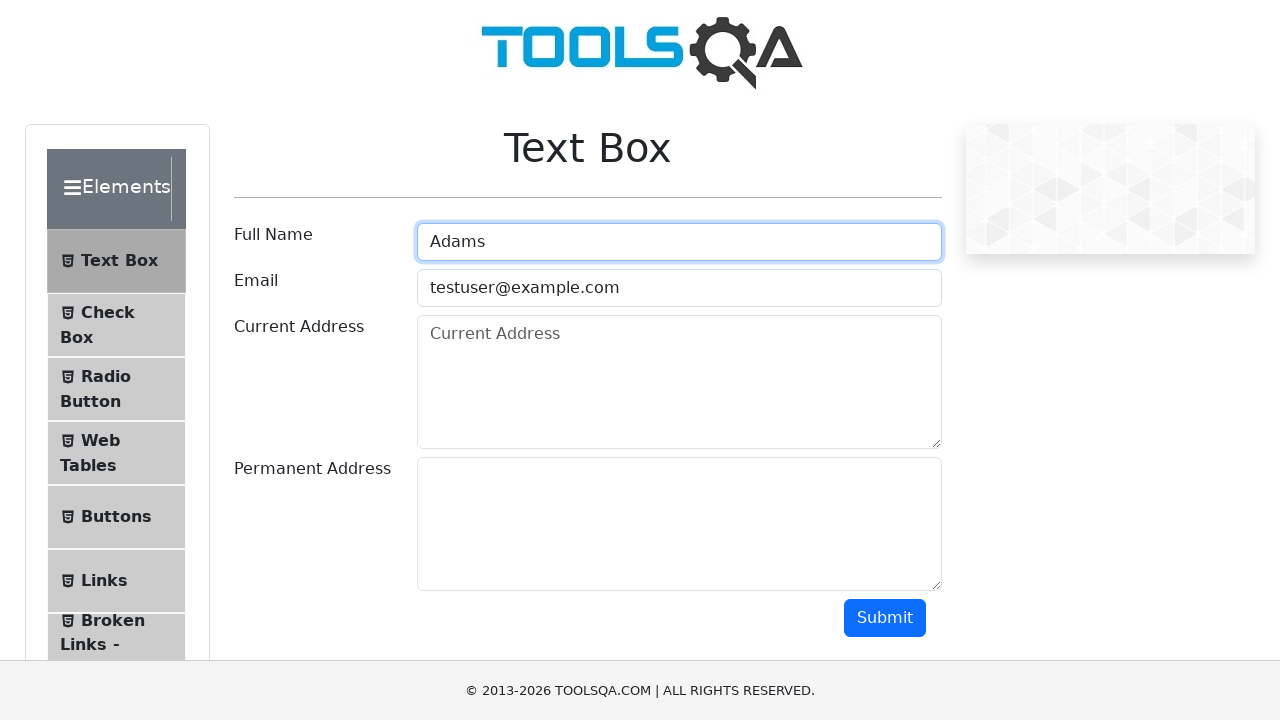

Filled Current Address field with '123 Test Street, Apartment 4B, Test City' on //textarea[@id='currentAddress' and @placeholder='Current Address']
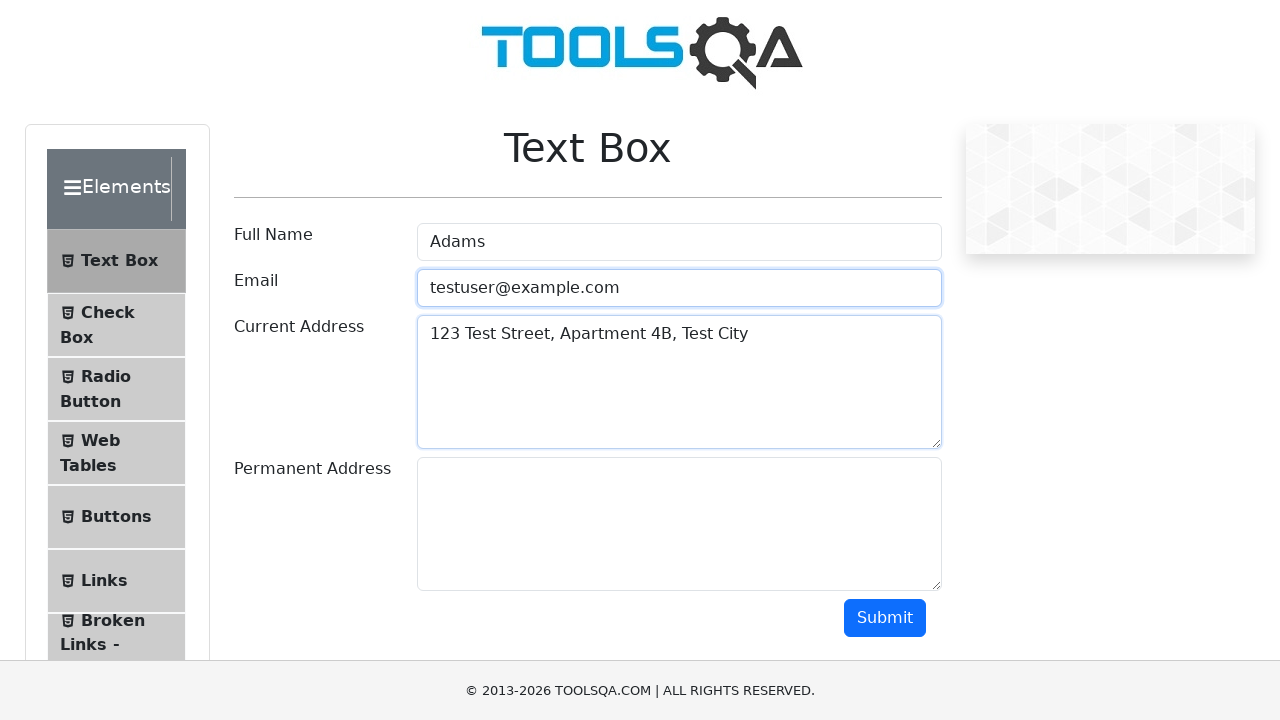

Filled Permanent Address field with '456 Main Avenue, Suite 200' on //textarea[contains(@id, 'permanentAddress')]
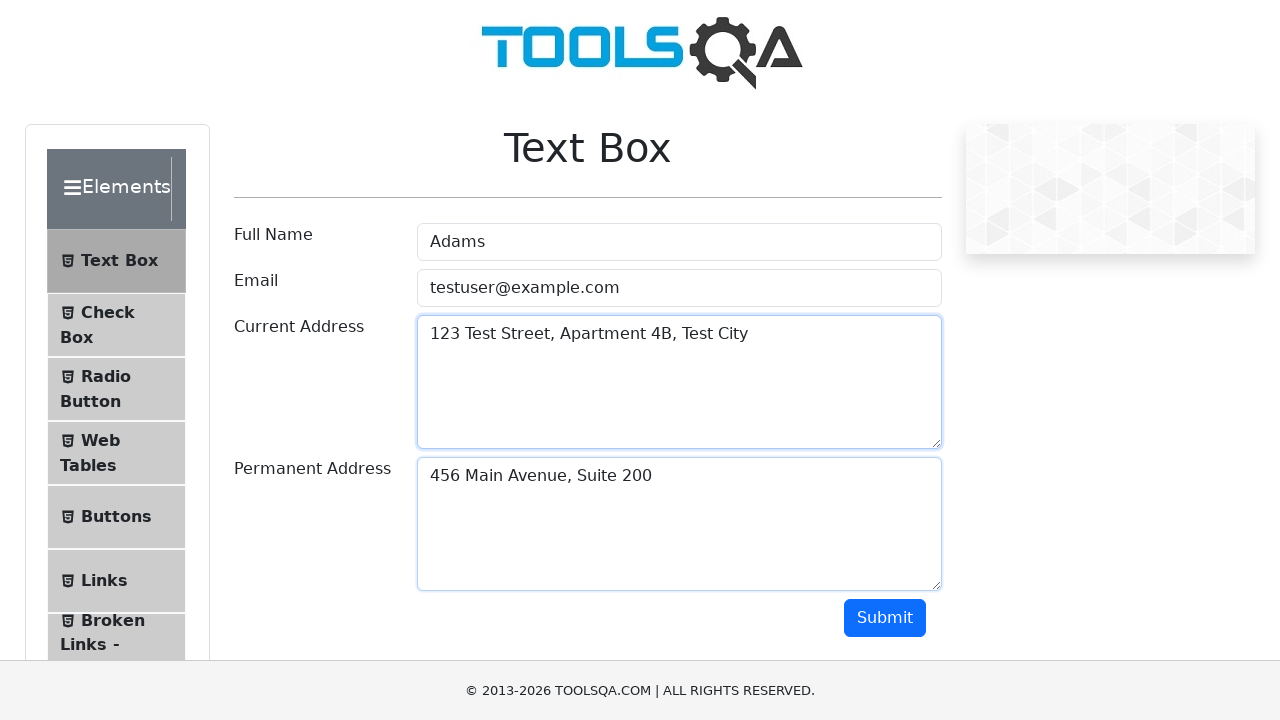

Scrolled down to reveal submit button
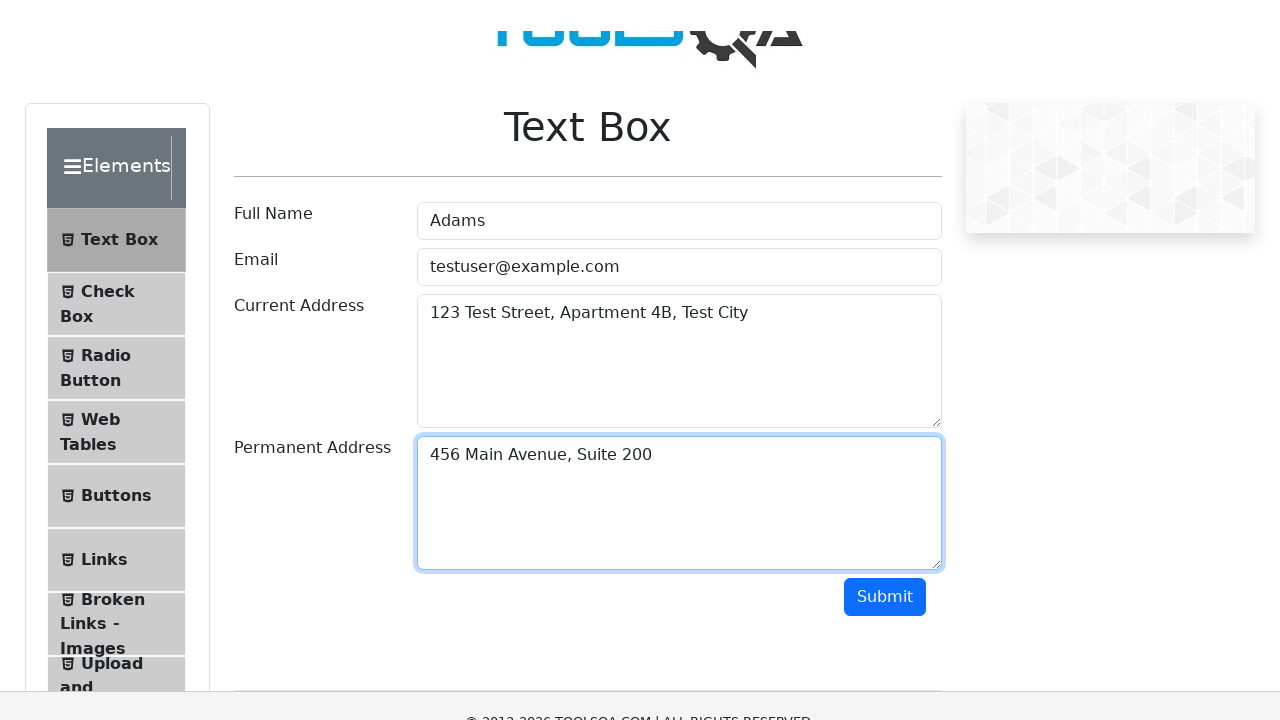

Clicked submit button to submit the form at (885, 218) on xpath=//button[@id='submit']
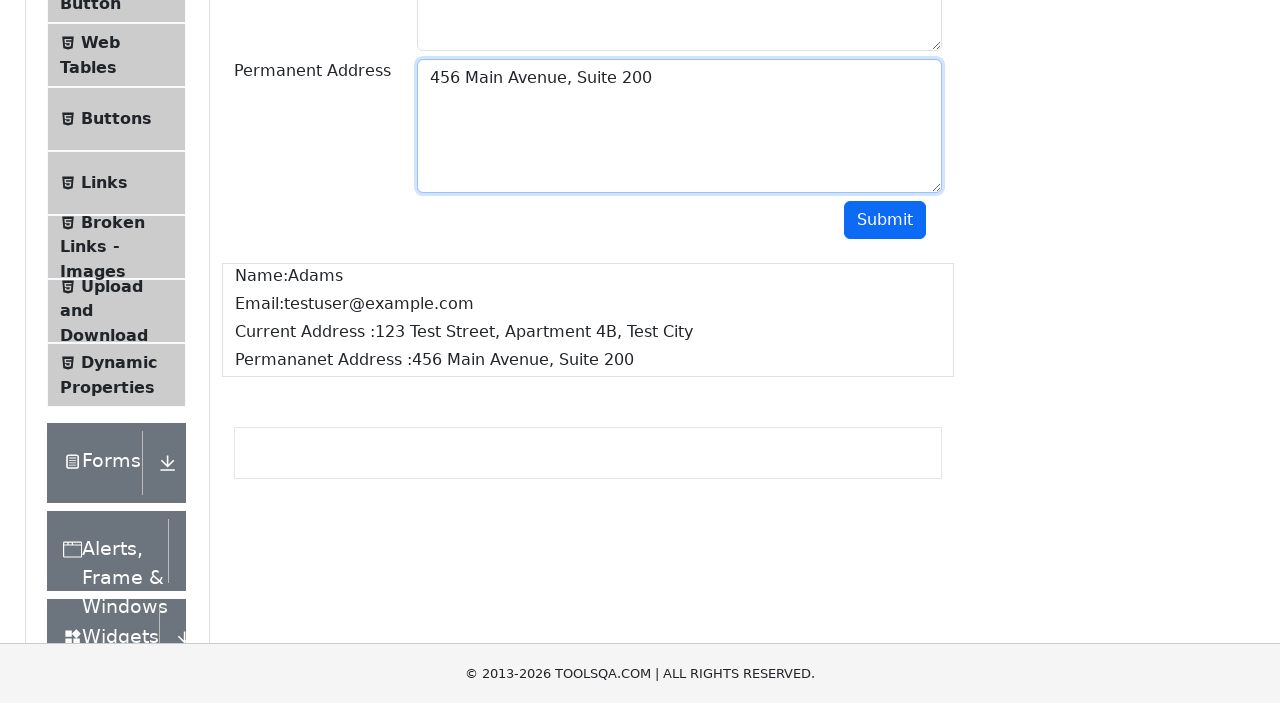

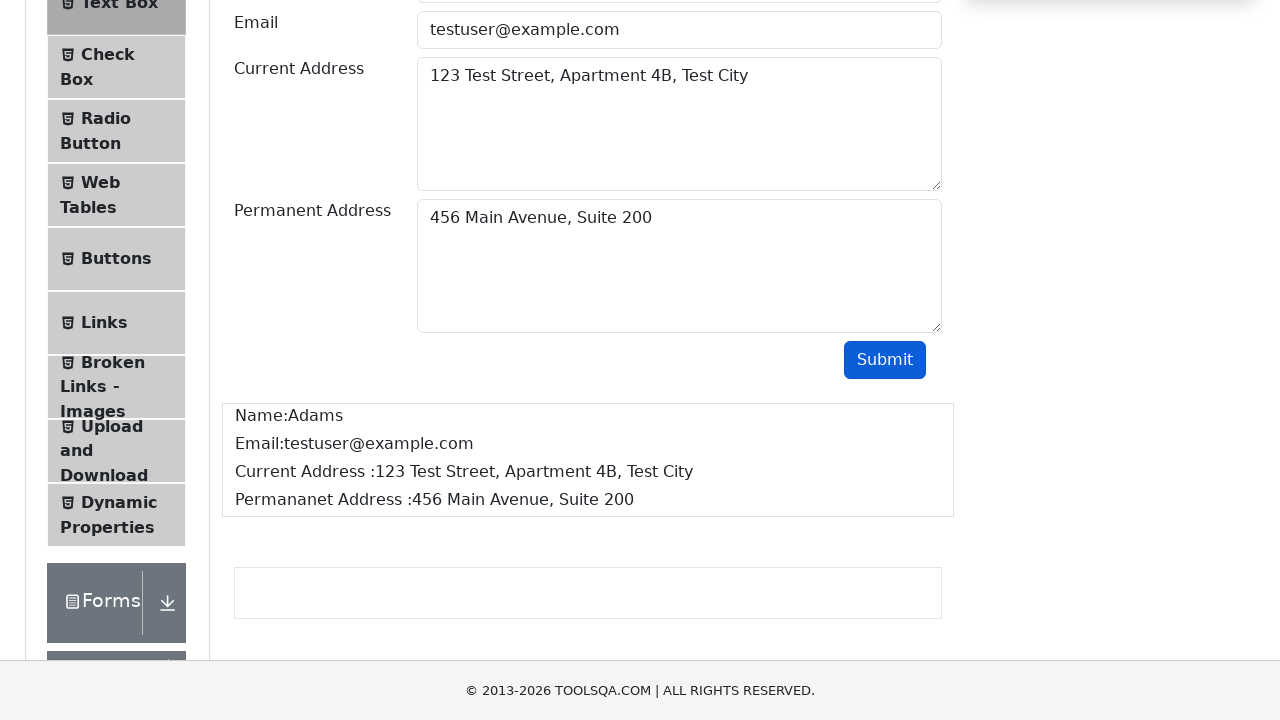